Tests the manager registration flow on a demo banking portal by filling in name, email, and password fields, submitting the registration form, and then navigating back to the home page.

Starting URL: https://muntasir101.github.io/Modern-Bank-Portal/

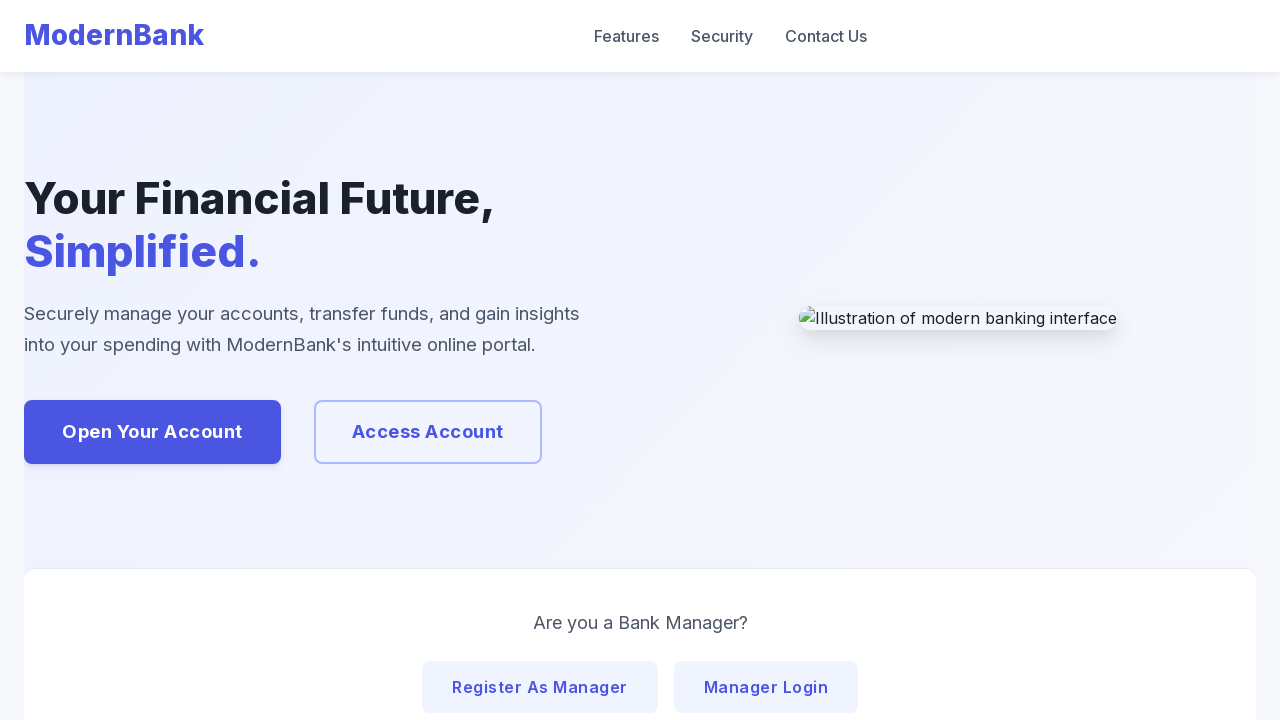

Clicked Manager Registration button at (540, 687) on #homeRegisterManagerBtn
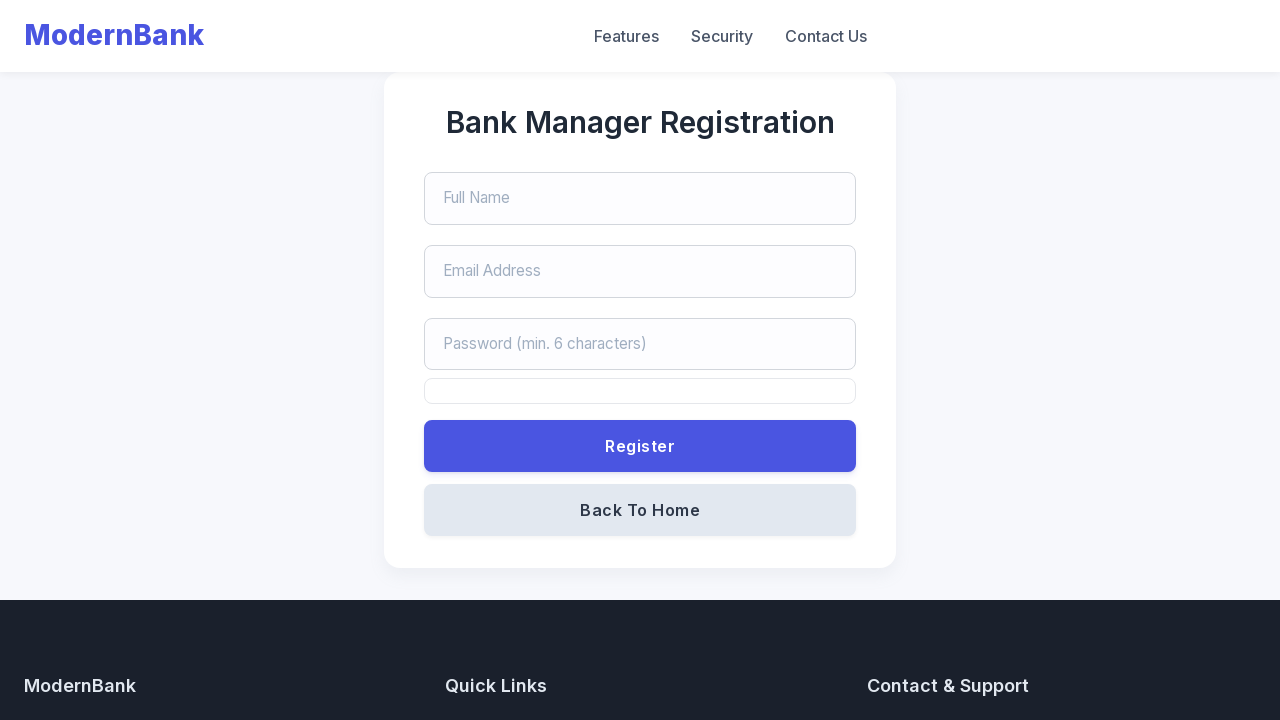

Filled manager name field with 'Sabina' on #managerNameReg
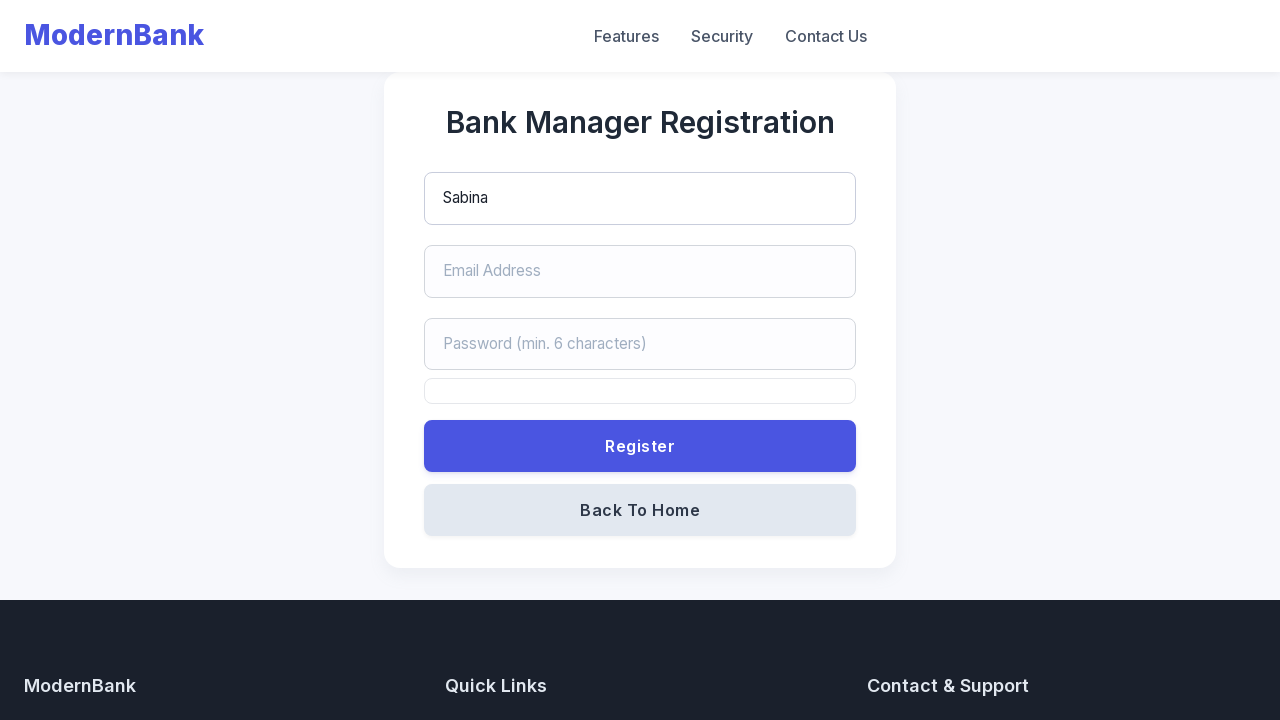

Filled manager email field with 'manager_test_7294@example.com' on #managerEmailReg
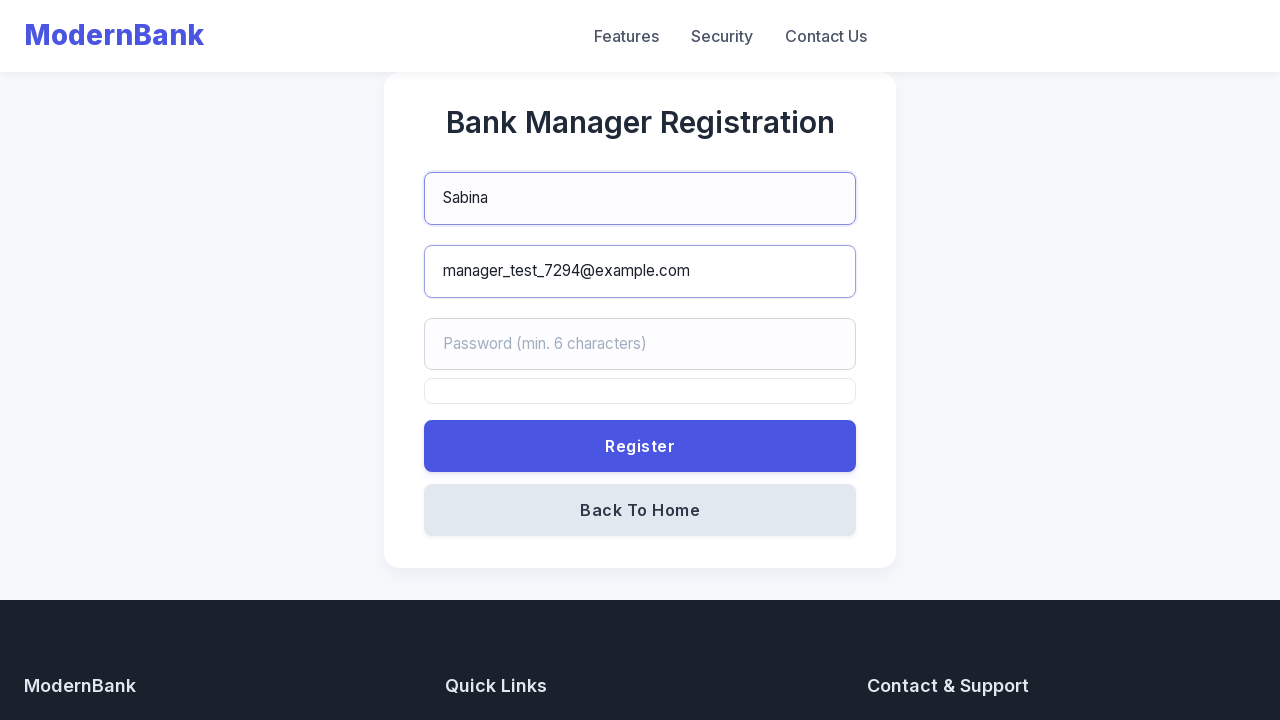

Filled manager password field with 'SecurePass789' on #managerPasswordReg
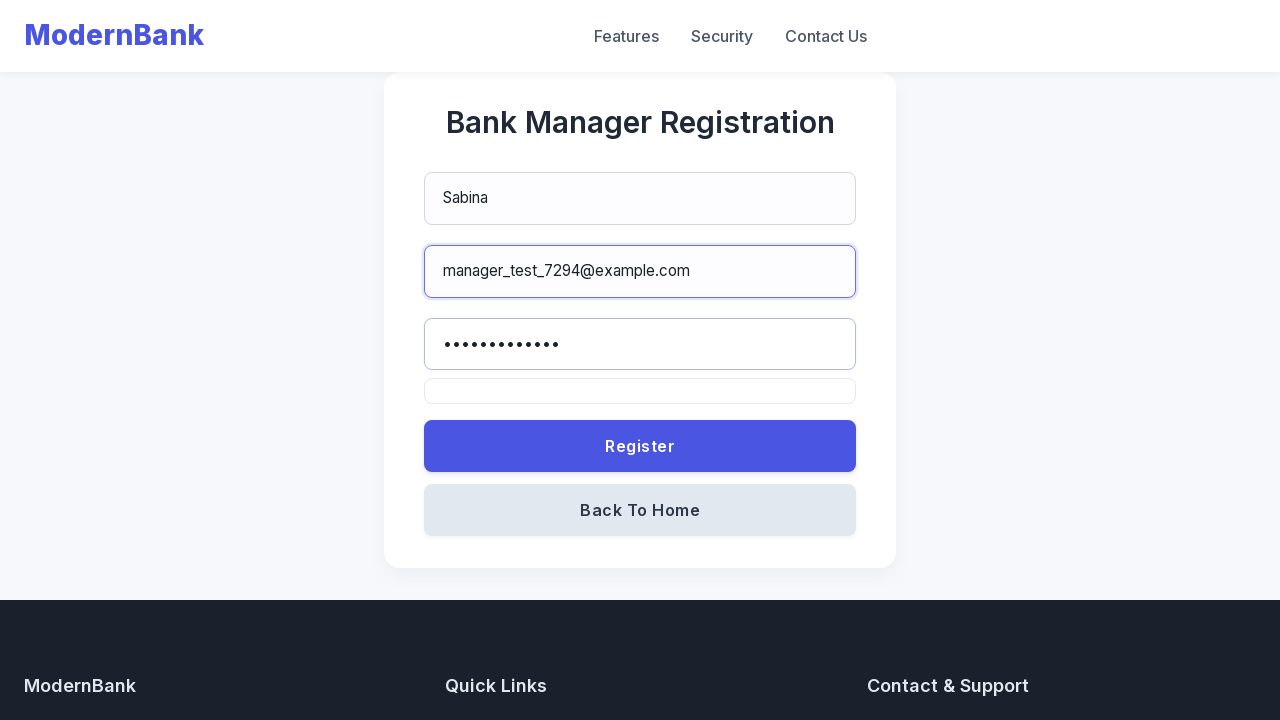

Clicked submit button to register manager at (640, 446) on form#managerRegisterForm button[type='submit']
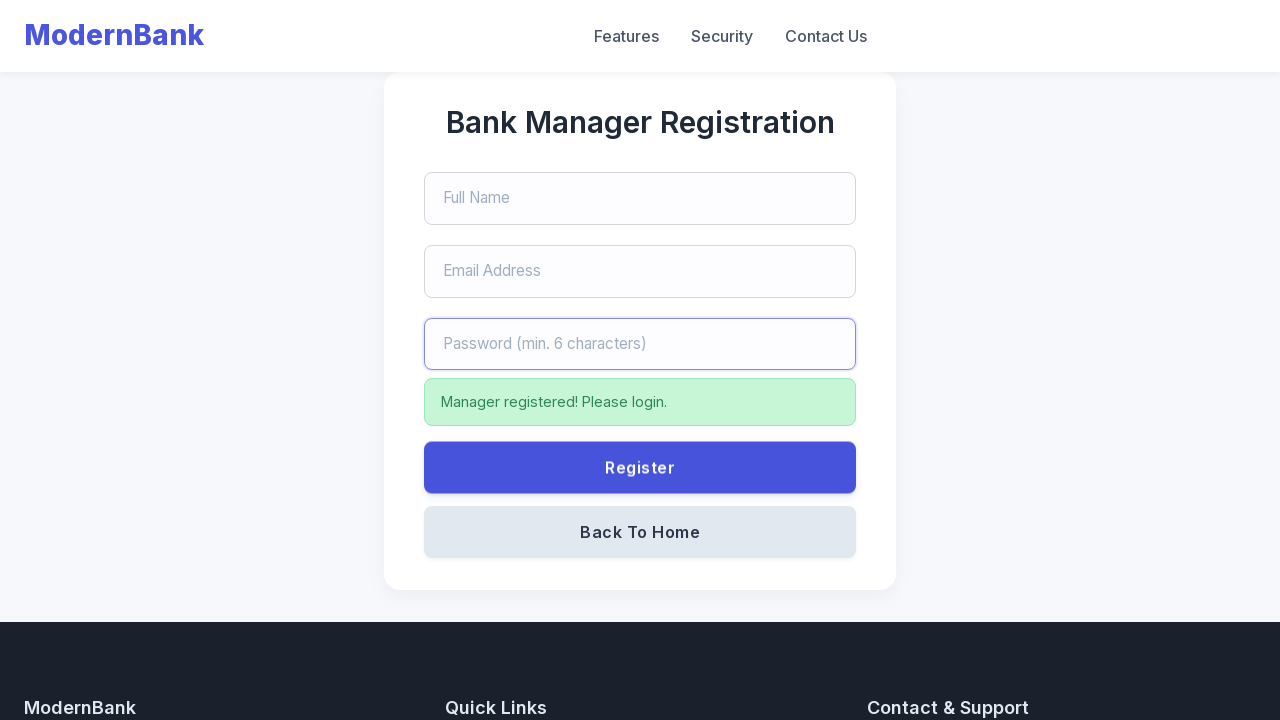

Waited 2 seconds for registration to process
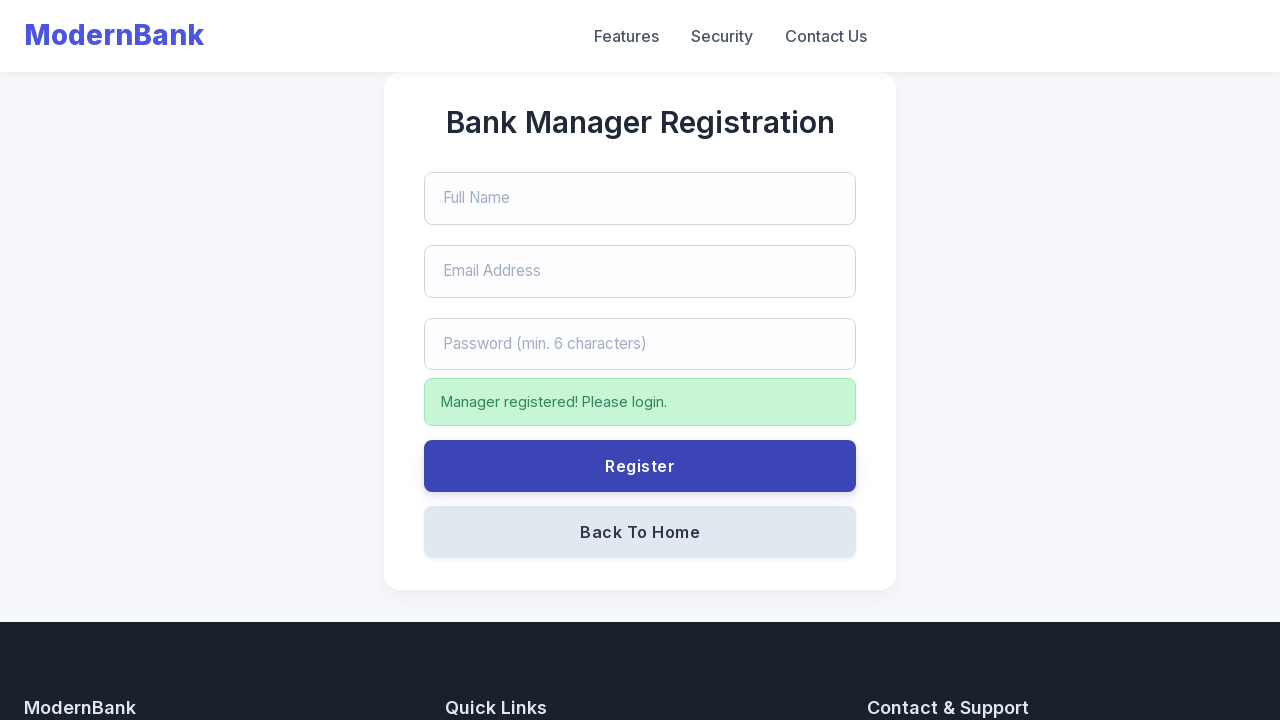

Clicked back to home button at (640, 532) on form#managerRegisterForm button[type='button']
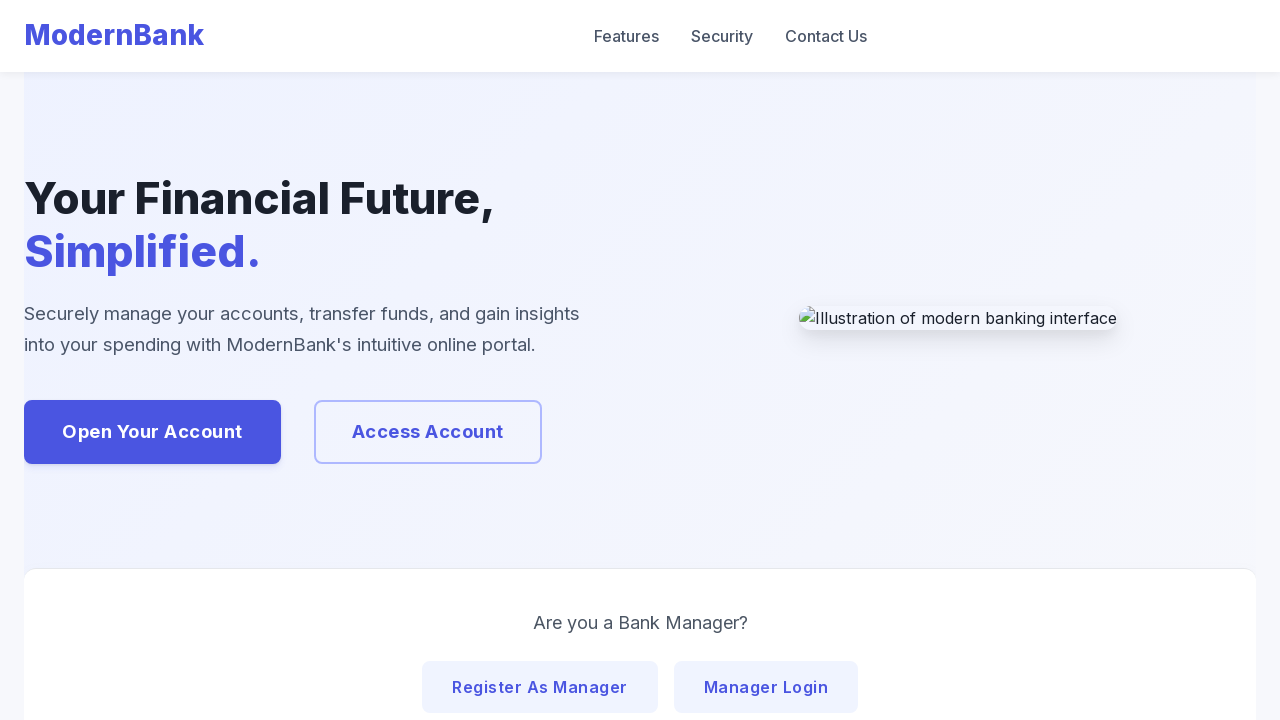

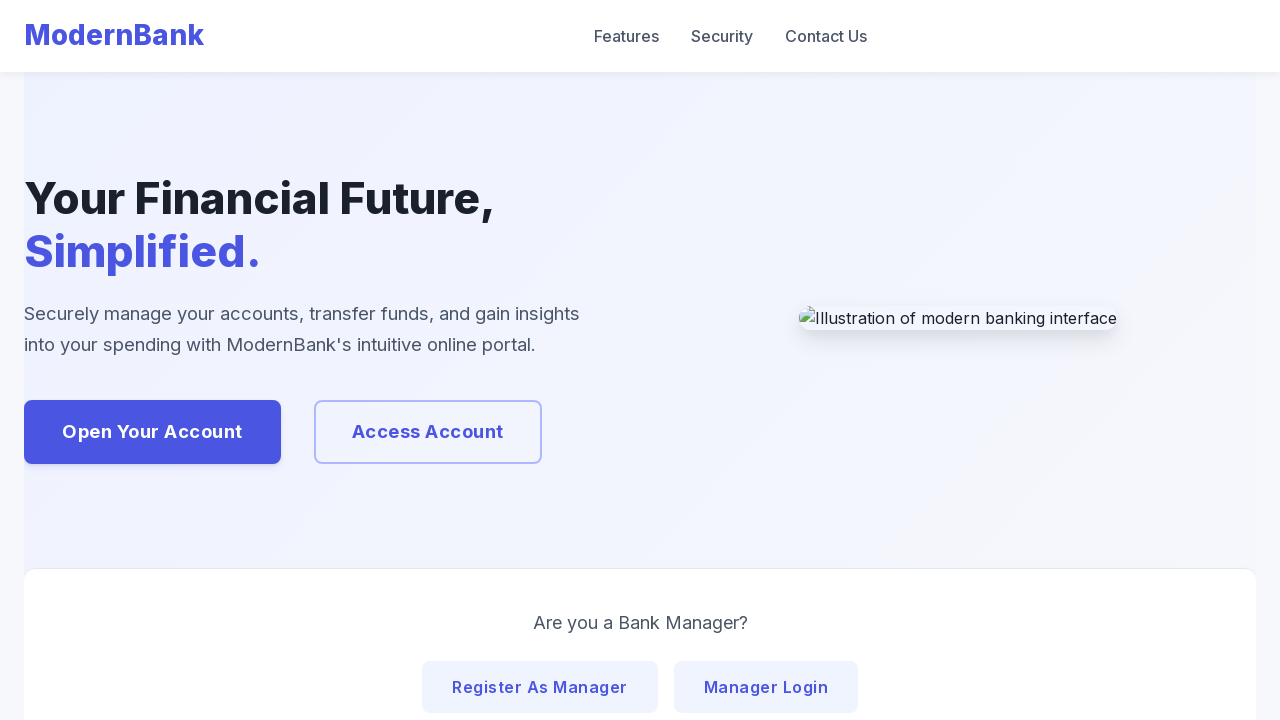